Tests a required terms checkbox by verifying the required attribute and checking it.

Starting URL: https://osstep.github.io/action_check

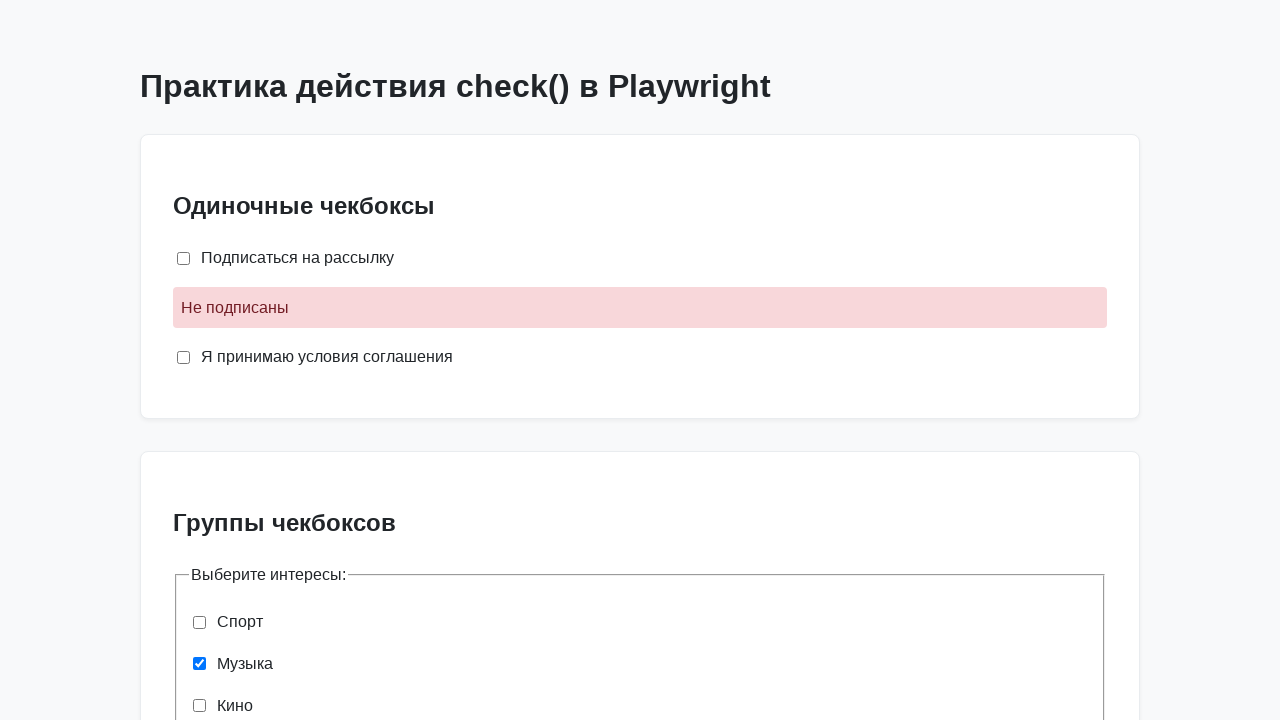

Located the required terms checkbox by label 'Я принимаю условия соглашения'
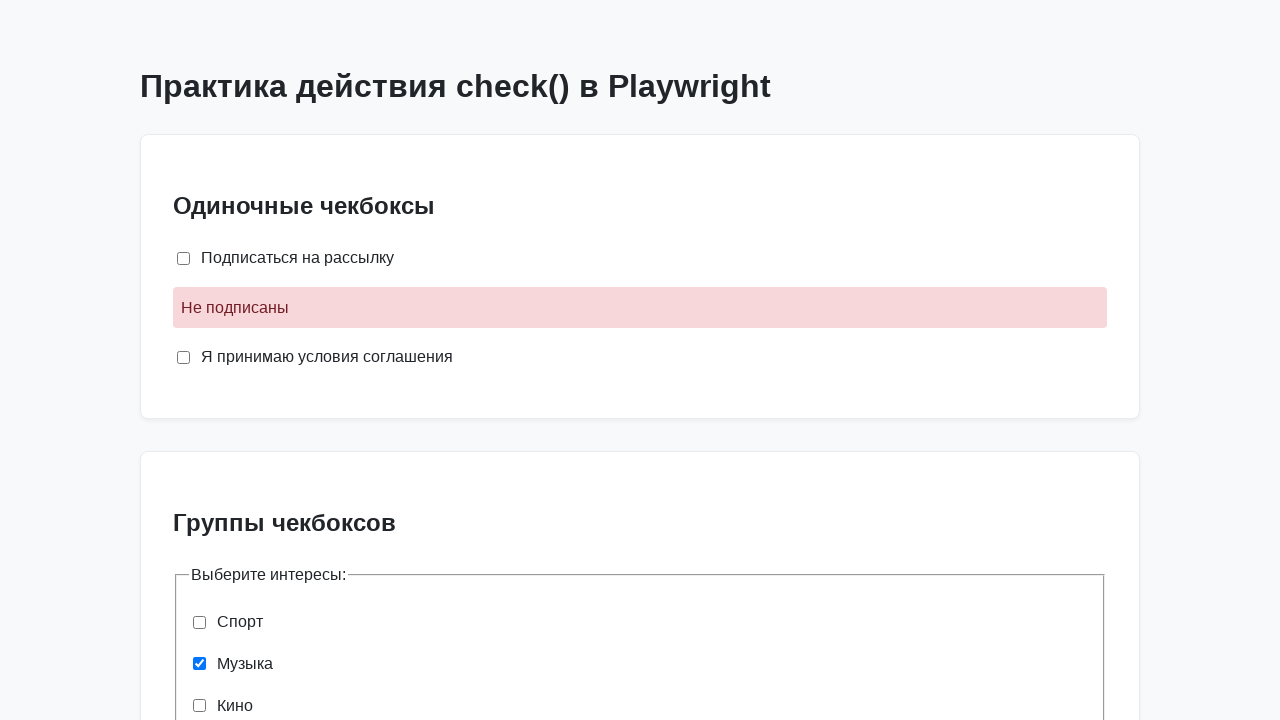

Checked the required terms checkbox at (184, 357) on internal:label="\u042f \u043f\u0440\u0438\u043d\u0438\u043c\u0430\u044e \u0443\u
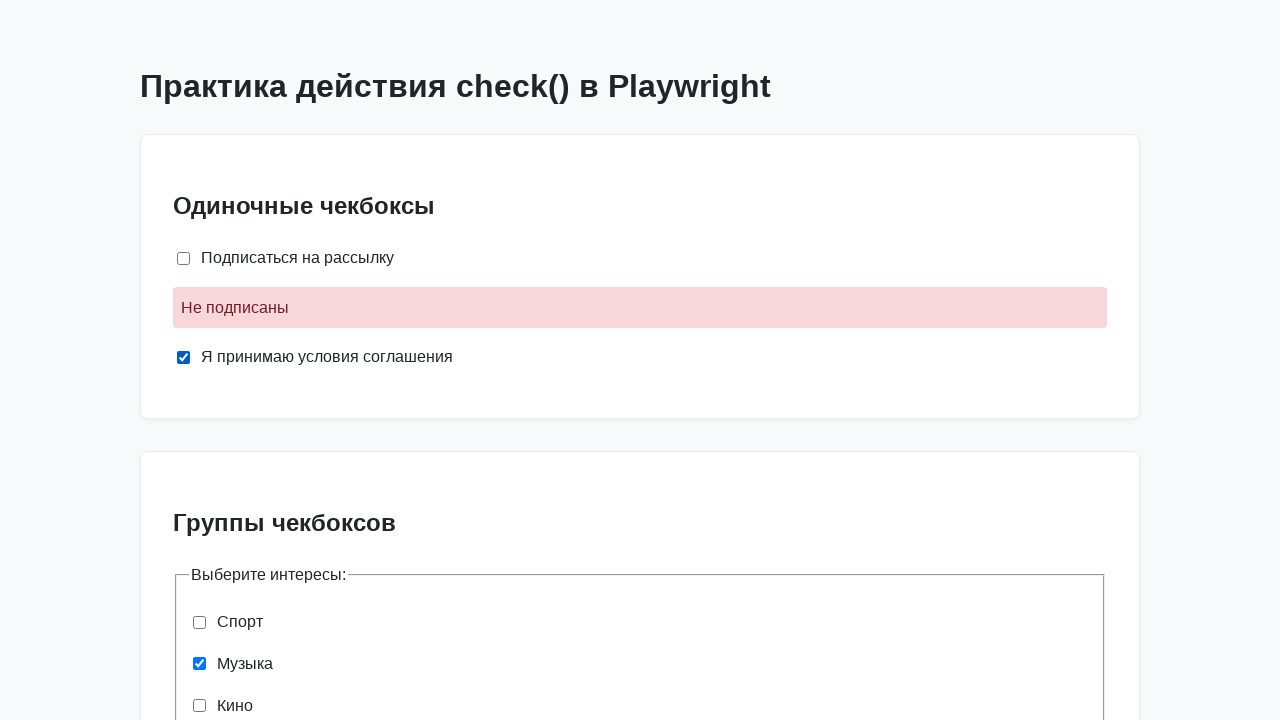

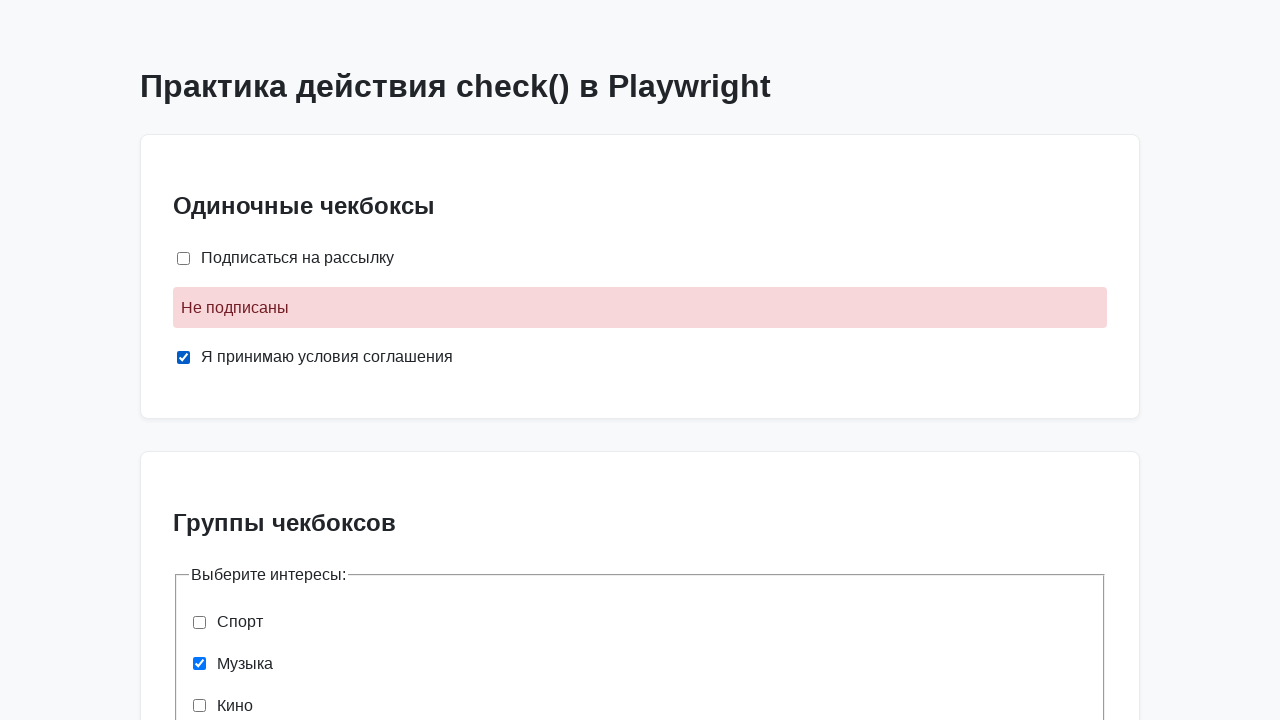